Tests double-click functionality by entering text in a field and double-clicking a button to copy the text to another field

Starting URL: https://www.w3schools.com/tags/tryit.asp?filename=tryhtml5_ev_ondblclick3

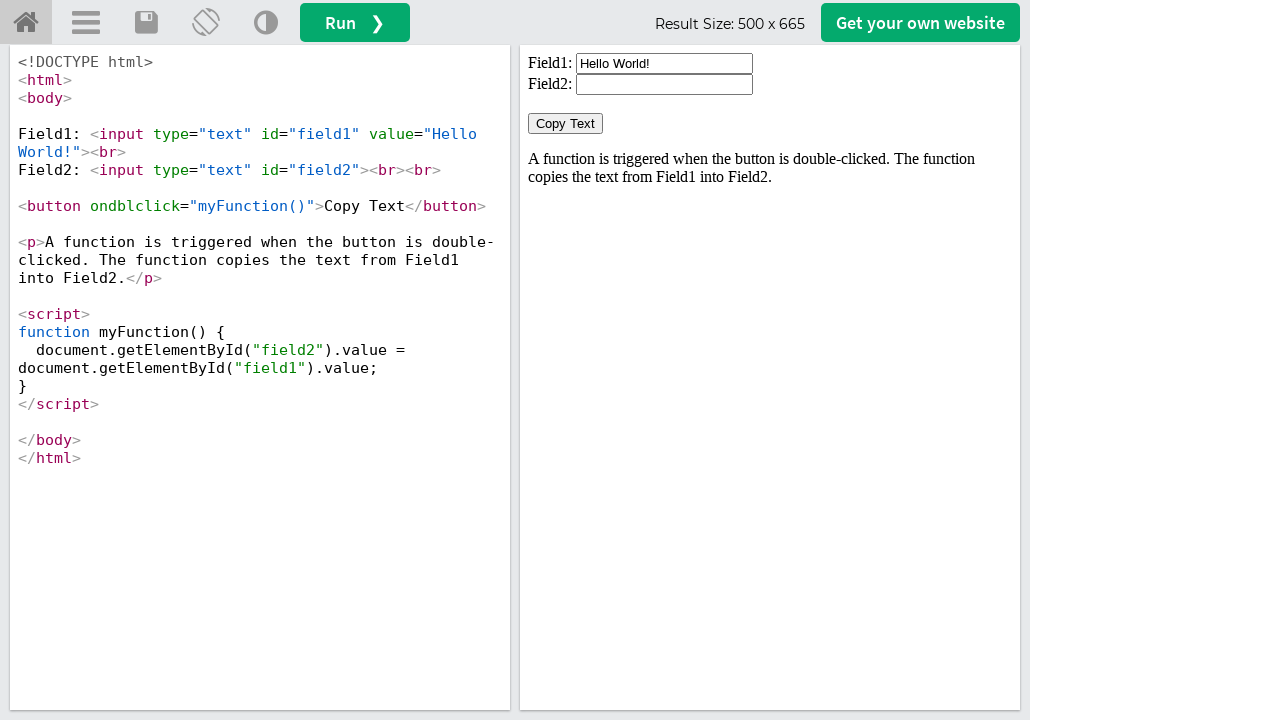

Located iframe with id 'iframeResult'
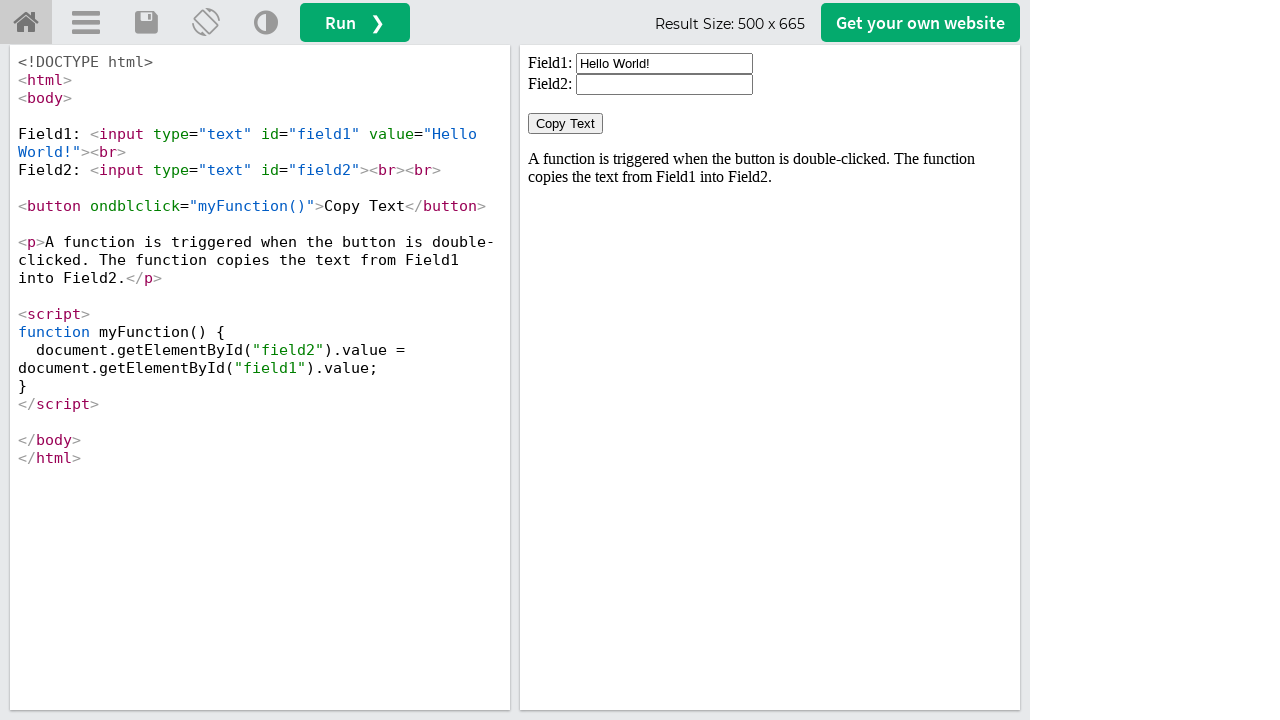

Cleared the first input field (field1) on #iframeResult >> internal:control=enter-frame >> xpath=//input[@id='field1']
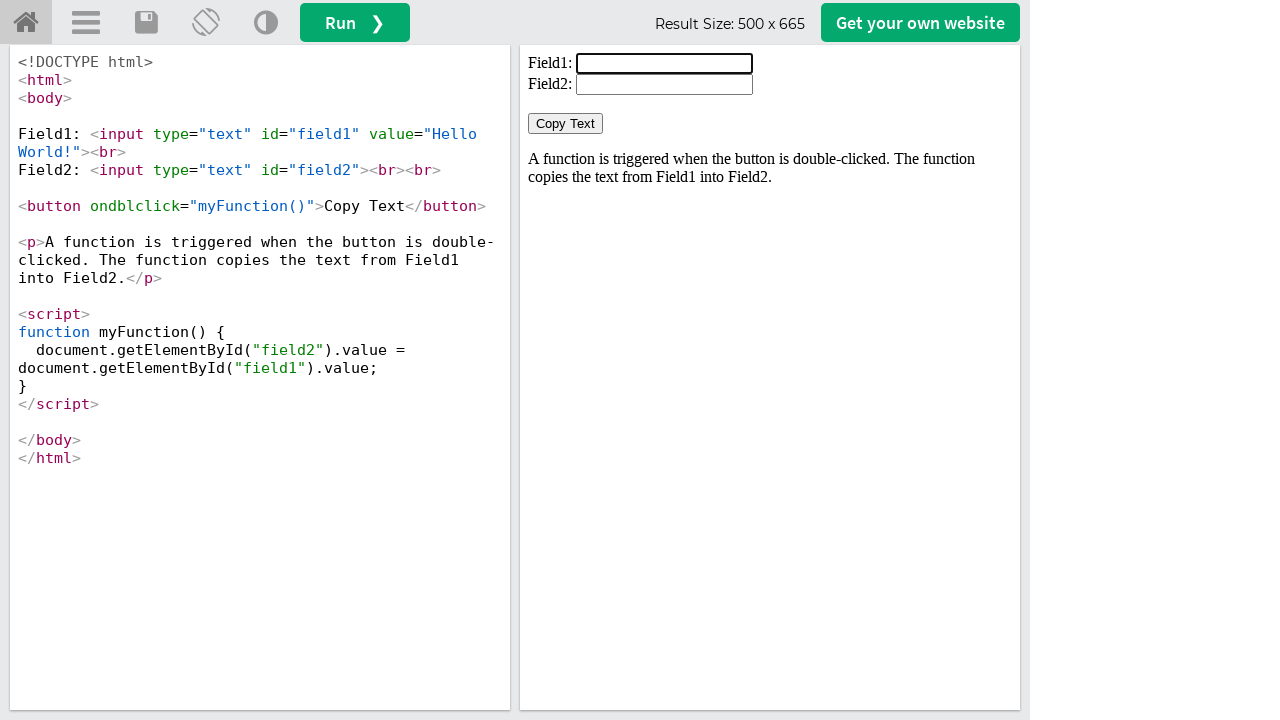

Filled first input field with 'Hi Shivam' on #iframeResult >> internal:control=enter-frame >> xpath=//input[@id='field1']
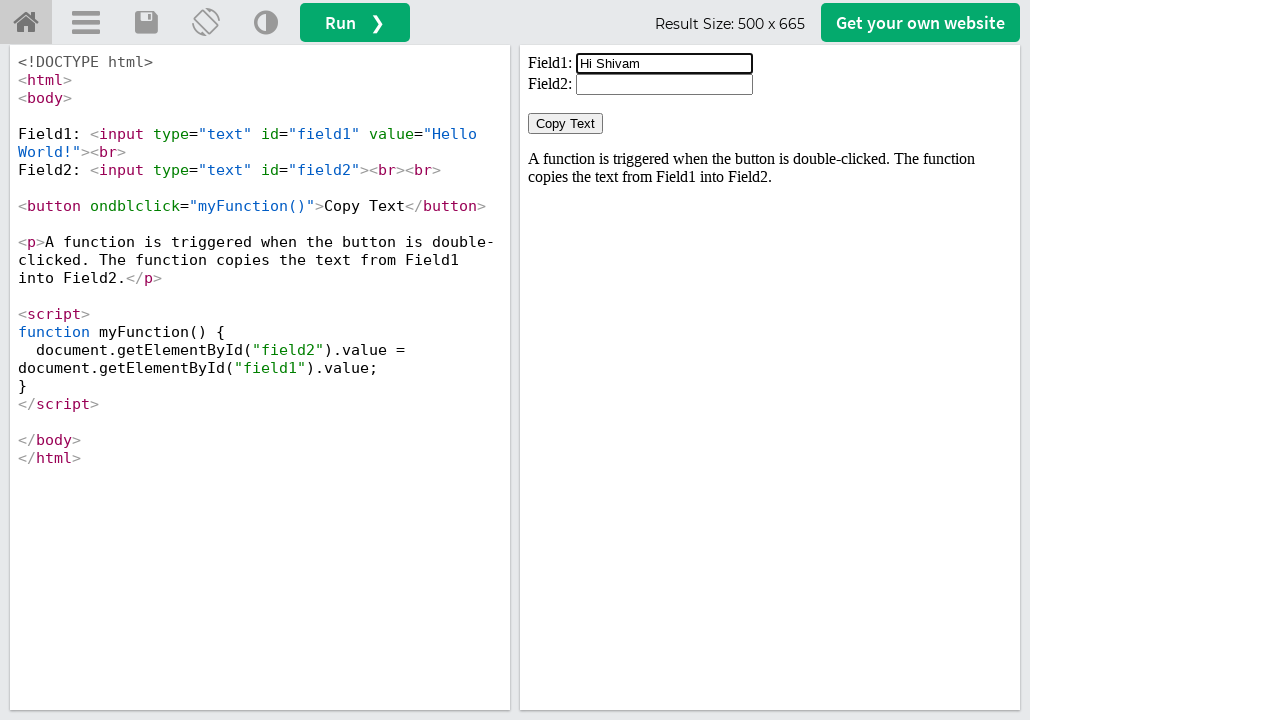

Double-clicked the 'Copy Text' button at (566, 124) on #iframeResult >> internal:control=enter-frame >> xpath=//button[normalize-space(
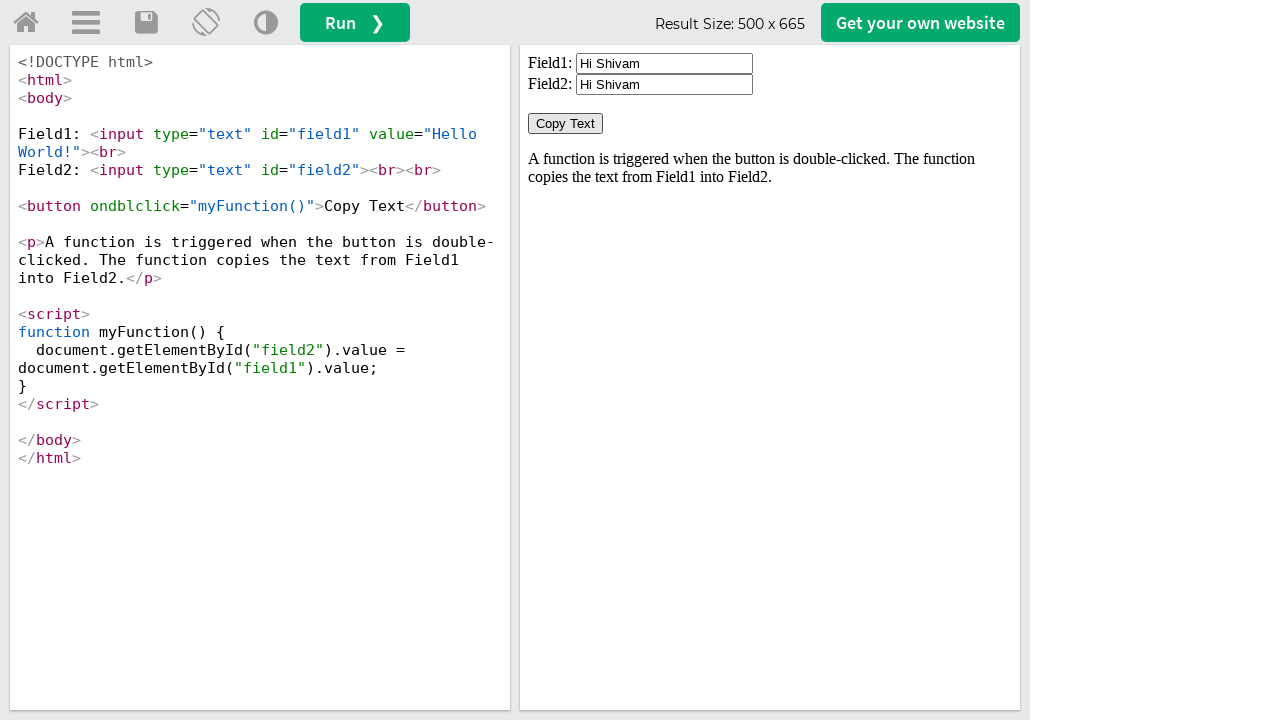

Waited 500ms for text to be copied to second field
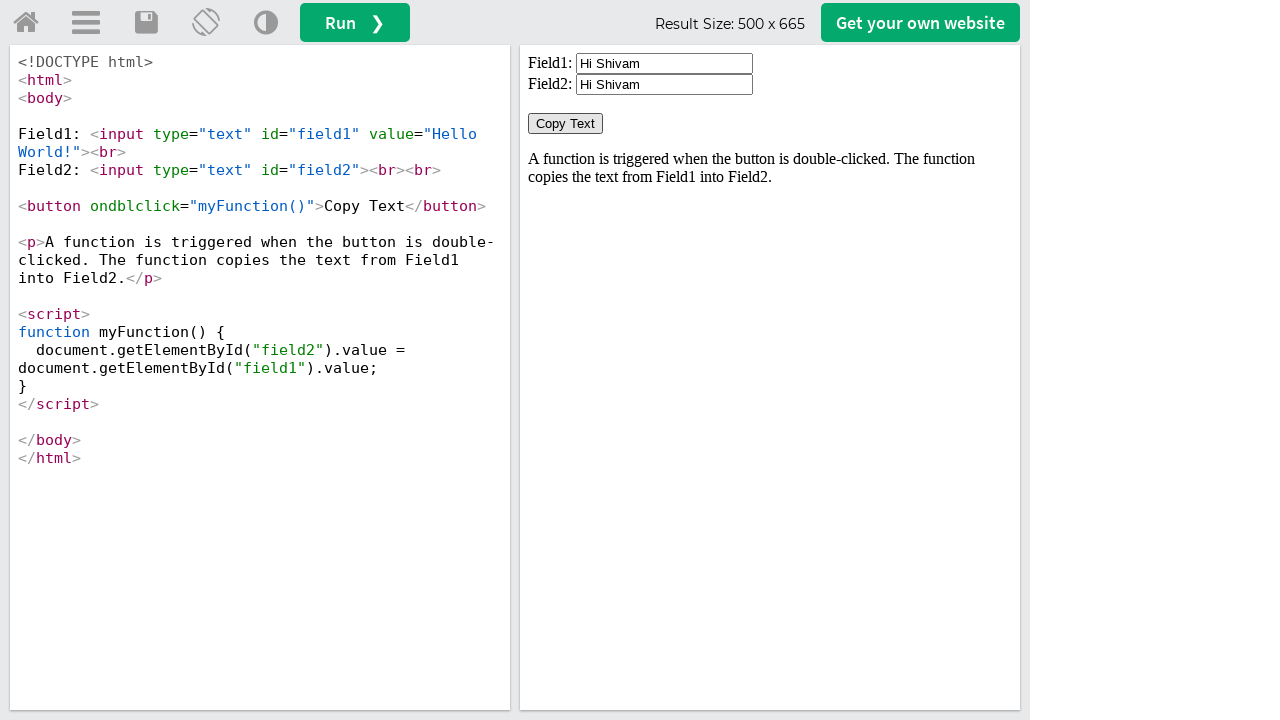

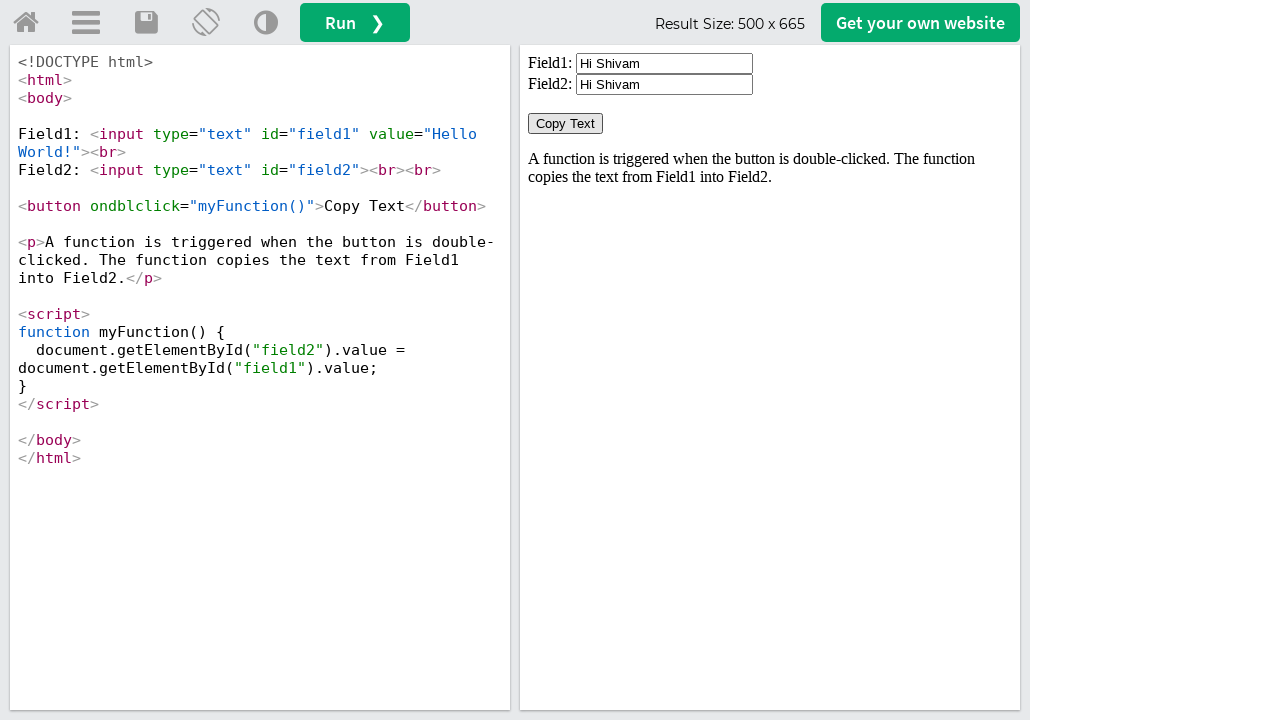